Tests language switching functionality by clicking the English language link and verifying the page heading changes

Starting URL: http://ludowe.instrumenty.edu.pl/pl/o-projekcie

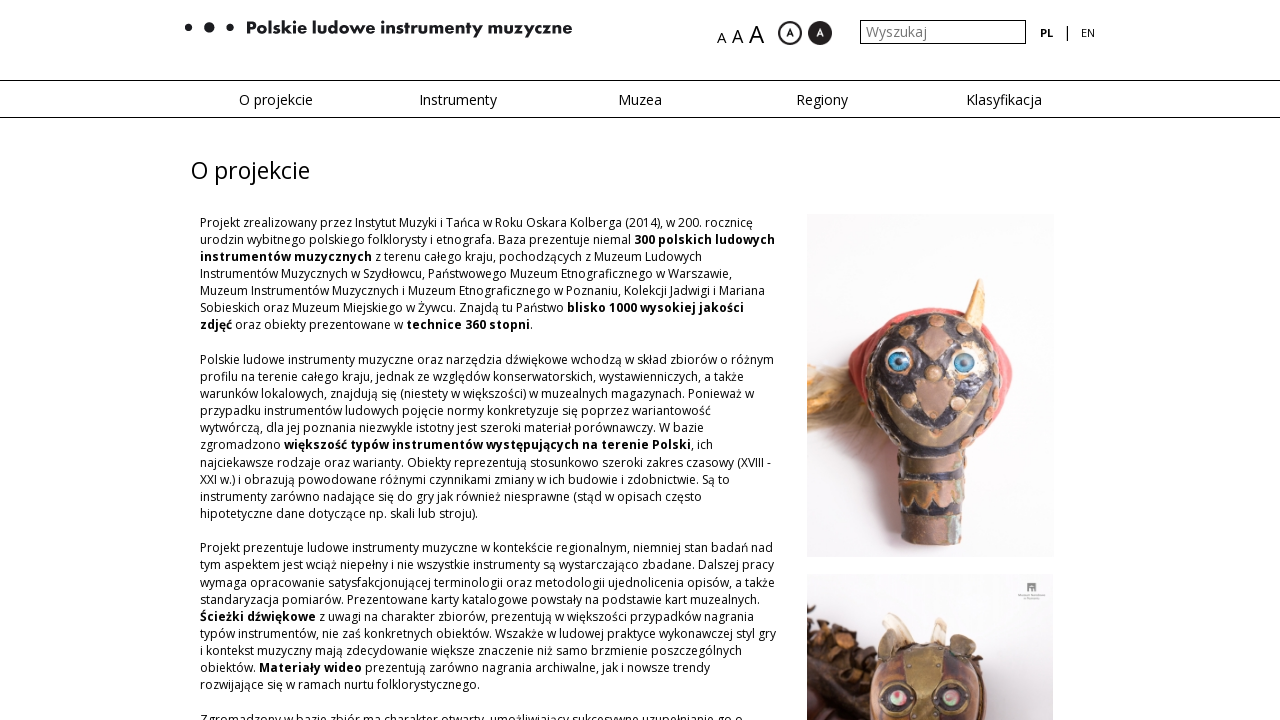

Clicked English language link at (1088, 33) on xpath=/html/body/div[2]/div[1]/div/div/div[2]/div[2]/div/ul/li[3]/a
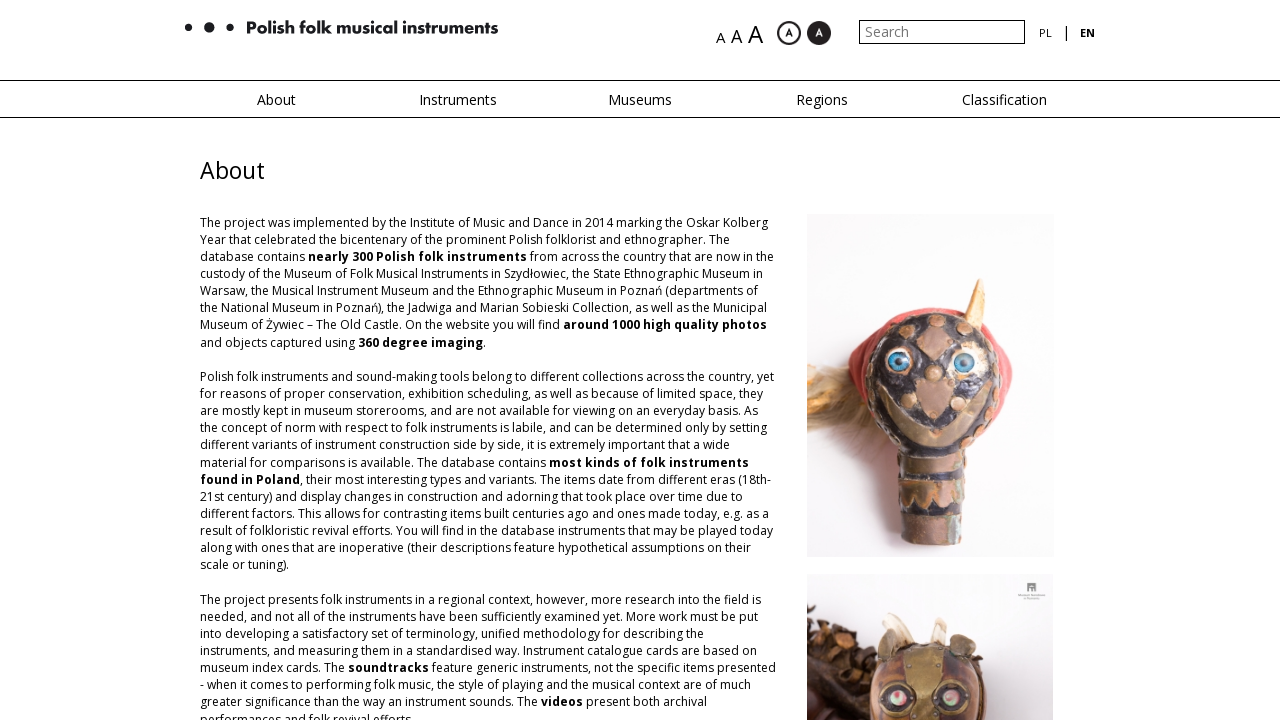

Page heading loaded after language switch to English
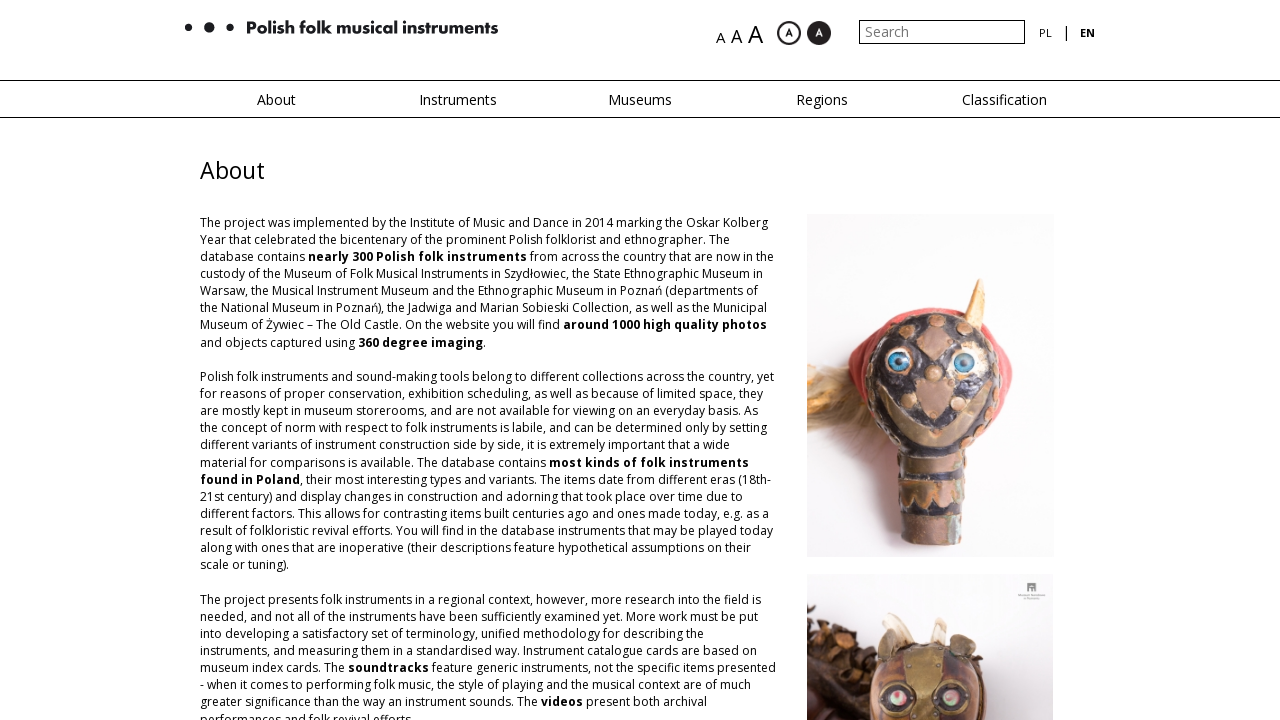

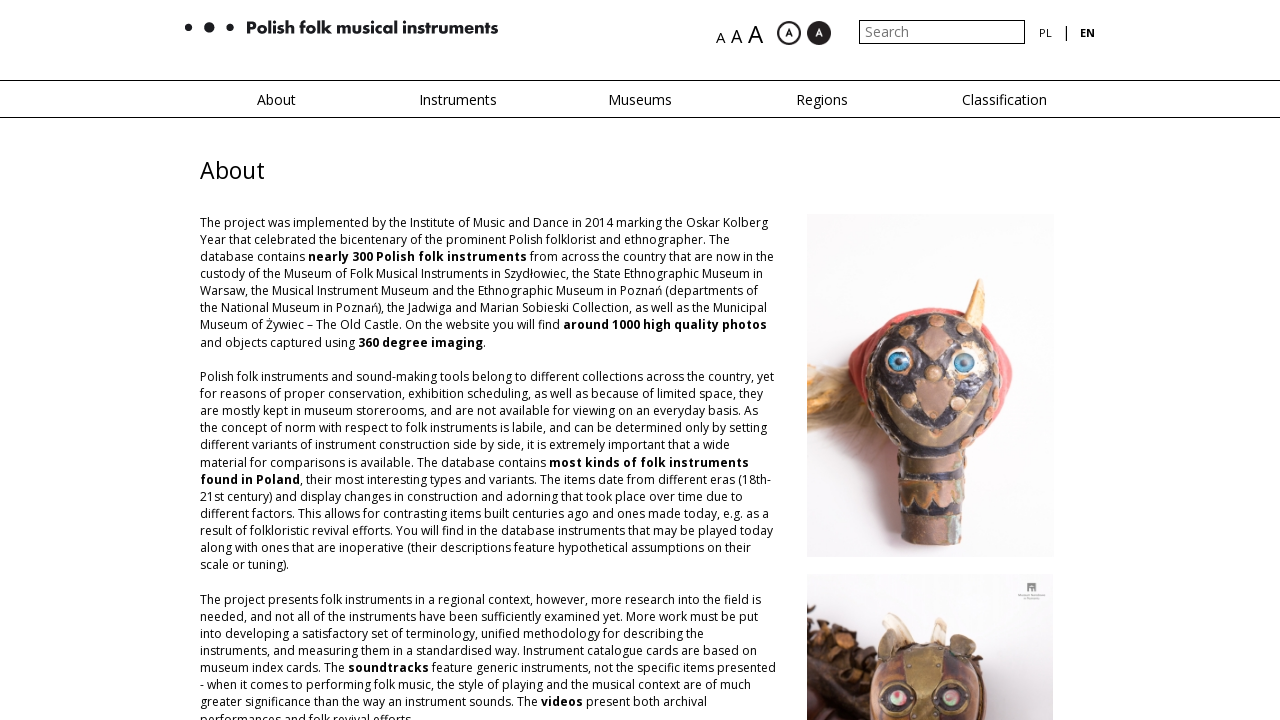